Tests the Text Box form on DemoQA by navigating to the Elements section, clicking on Text Box, filling in personal information fields (name, email, current address, permanent address), and submitting the form.

Starting URL: https://demoqa.com

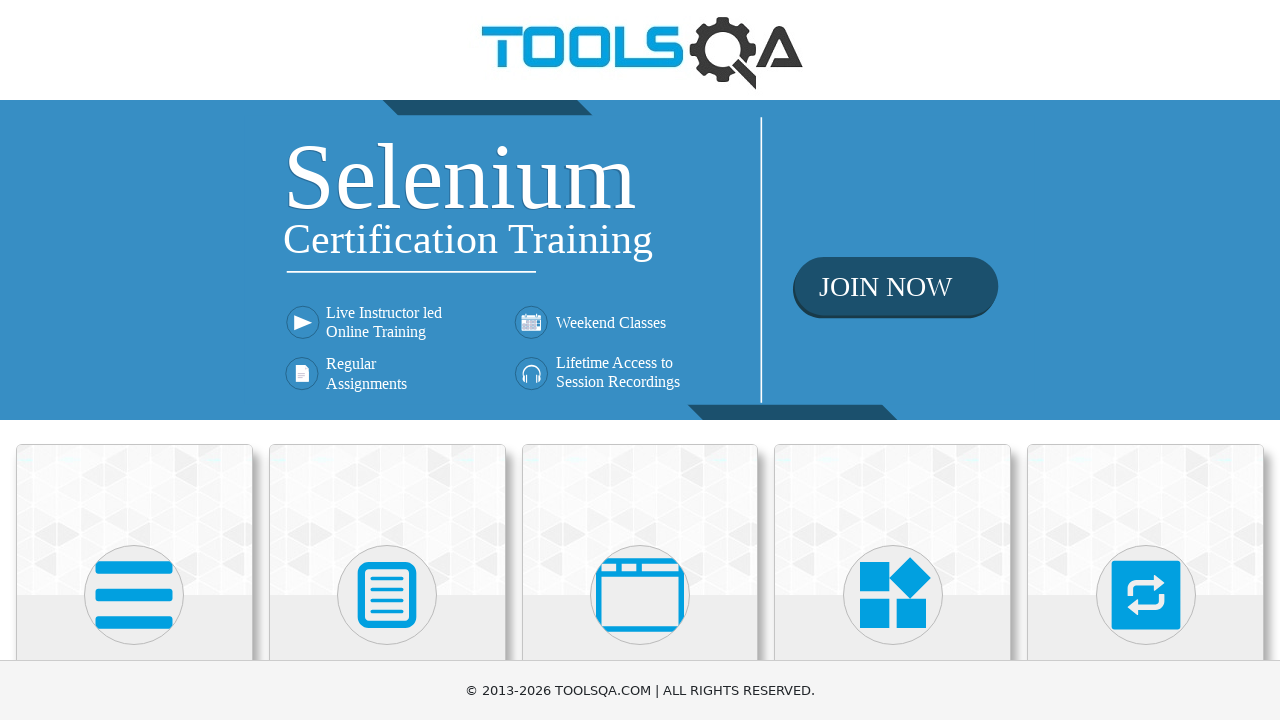

Clicked on Elements section in navigation menu at (134, 508) on xpath=//*[.='Elements']
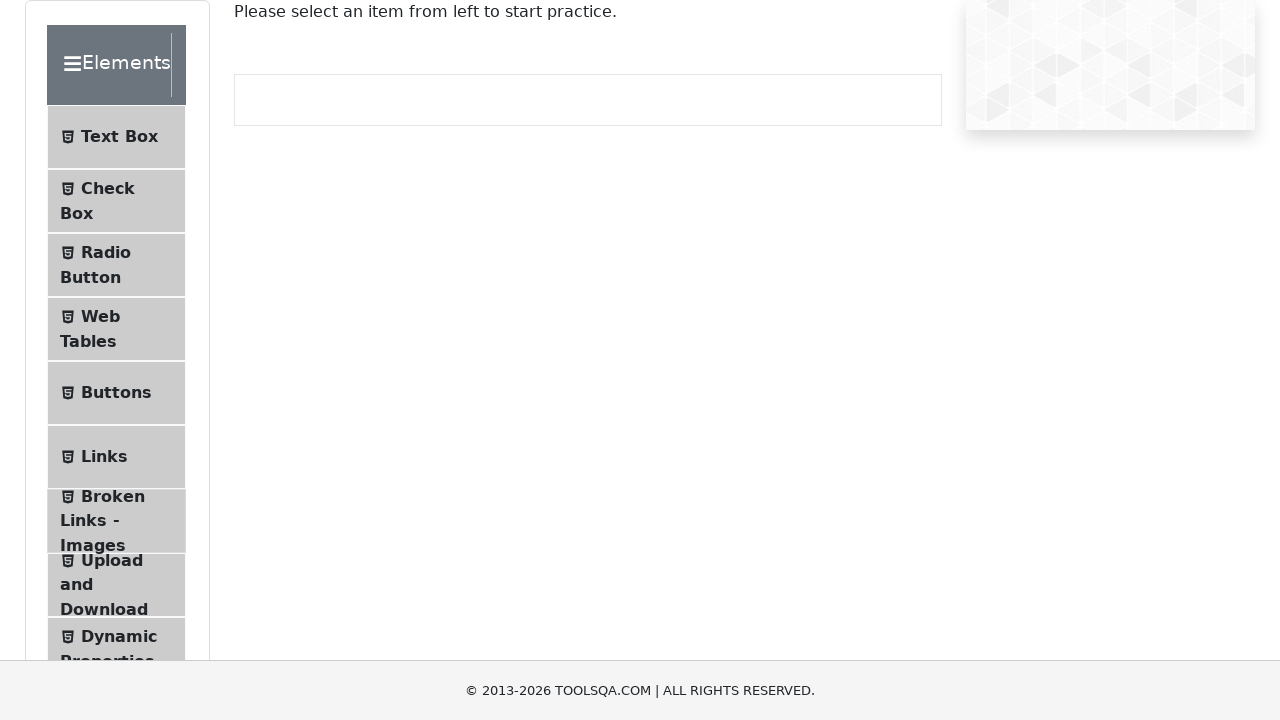

Clicked on Text Box option from Elements menu at (116, 137) on xpath=//*[.='Text Box']
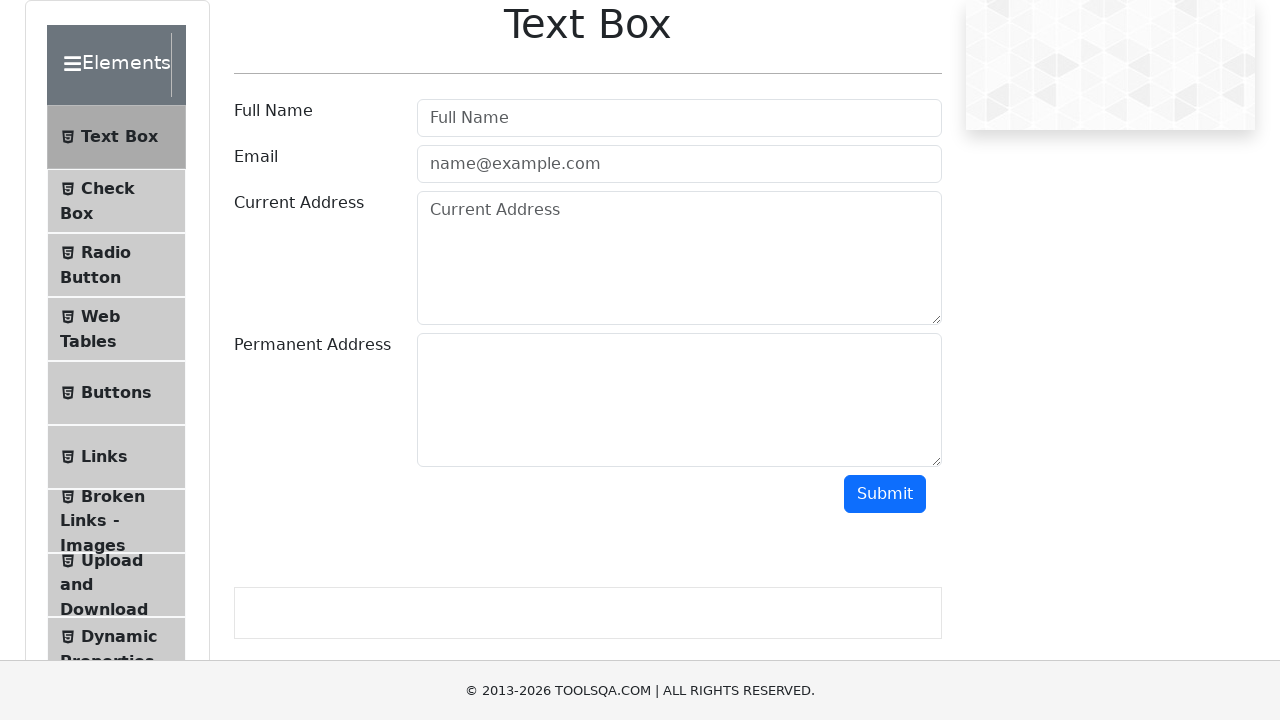

Filled in user name field with 'Marcus Rodriguez' on #userName
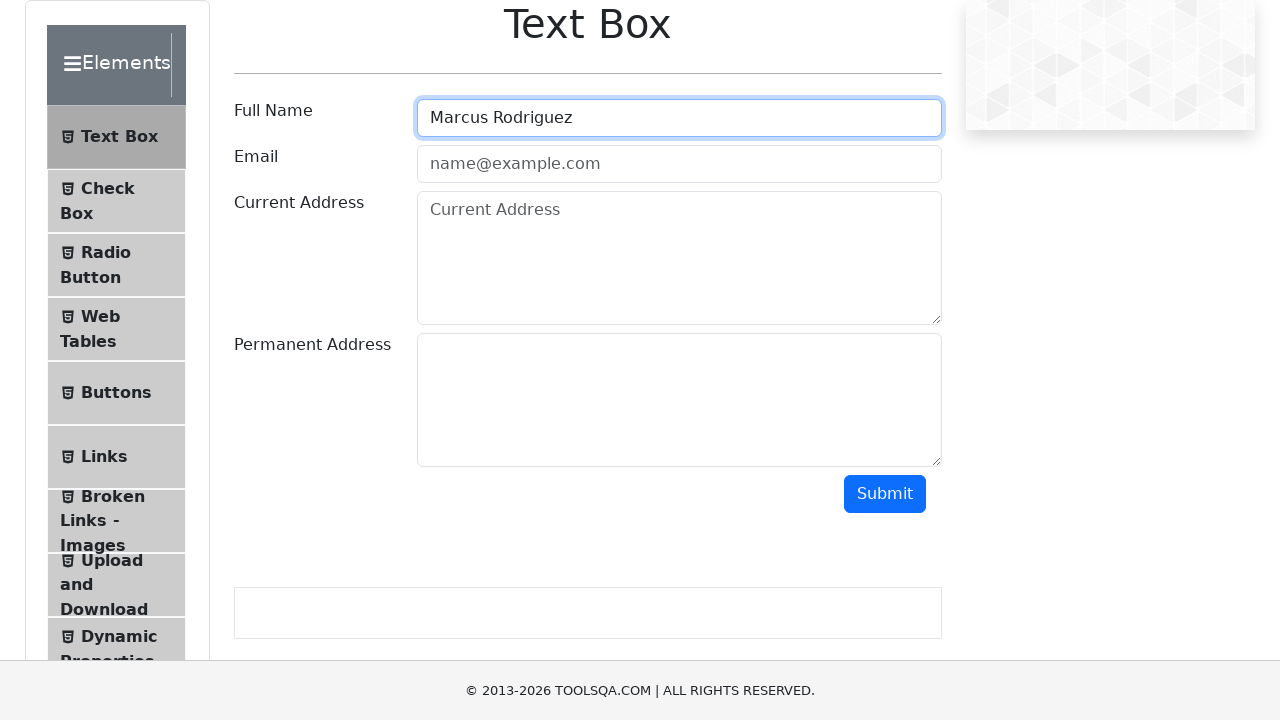

Filled in email field with 'marcus.rodriguez@testmail.com' on #userEmail
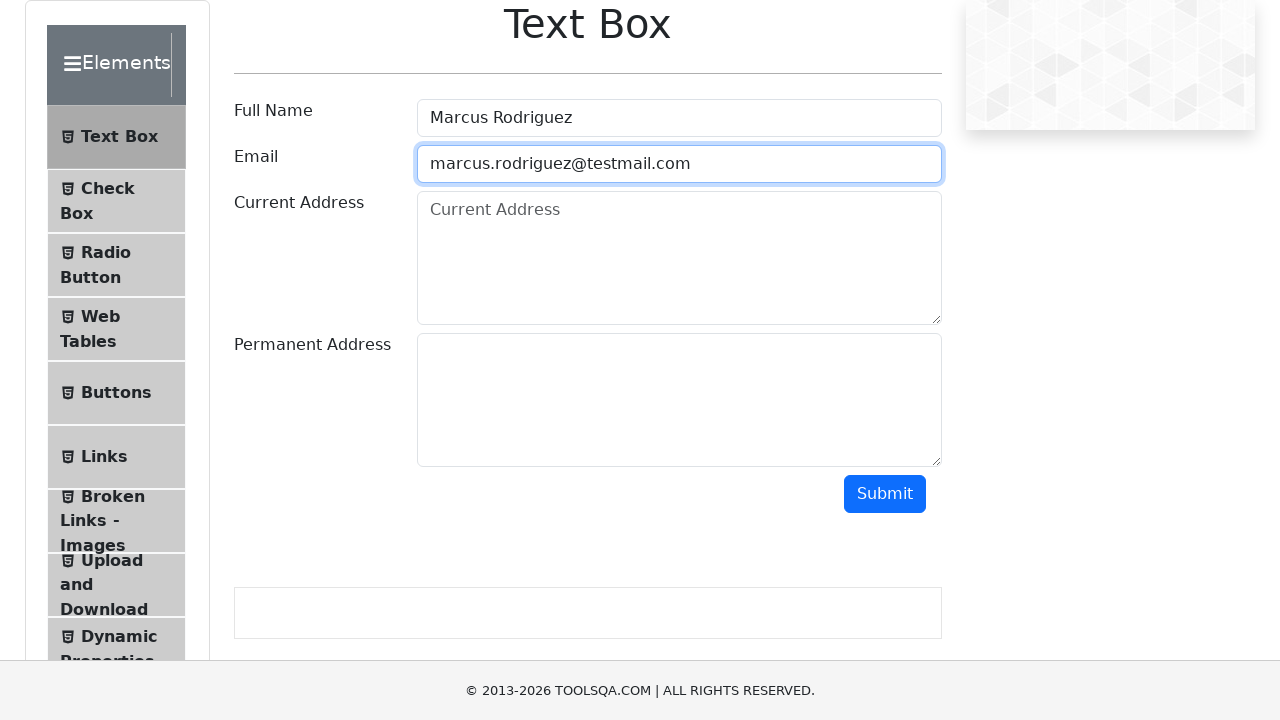

Filled in current address field with '4521 Oak Street, Suite 302, Denver, CO 80203' on #currentAddress
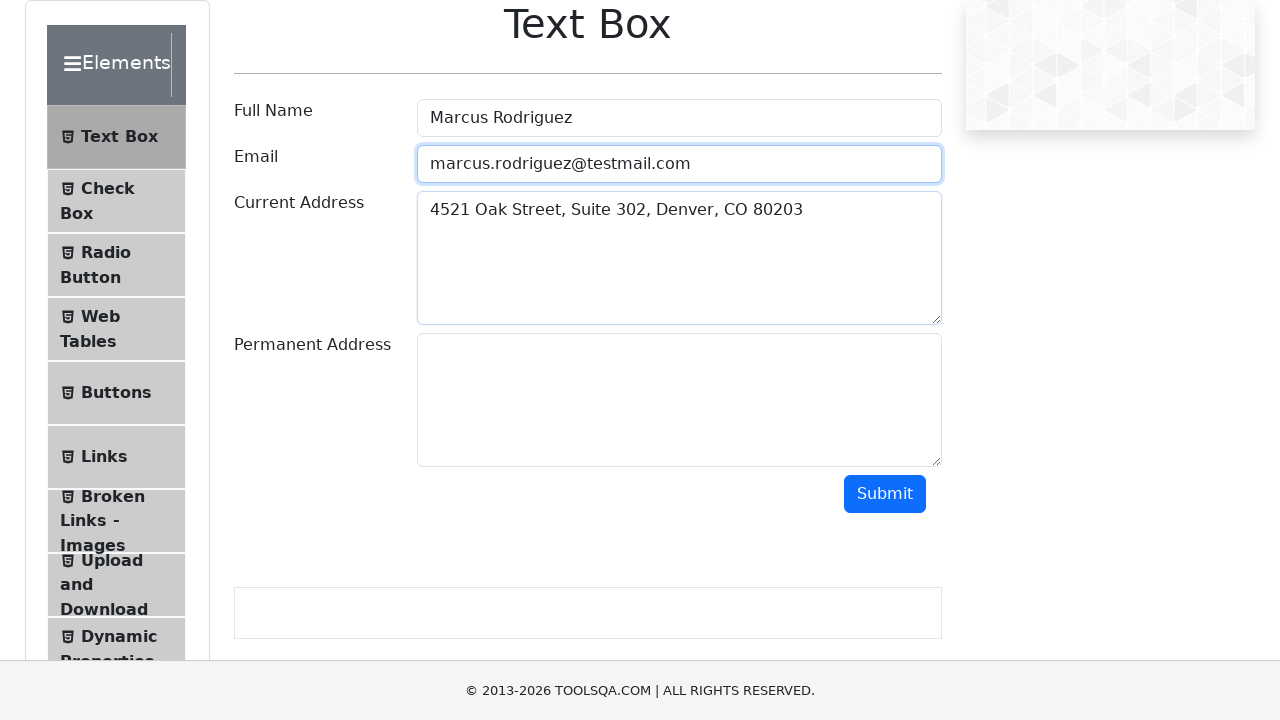

Filled in permanent address field with '789 Maple Avenue, Apt 5B, Portland, OR 97201' on #permanentAddress
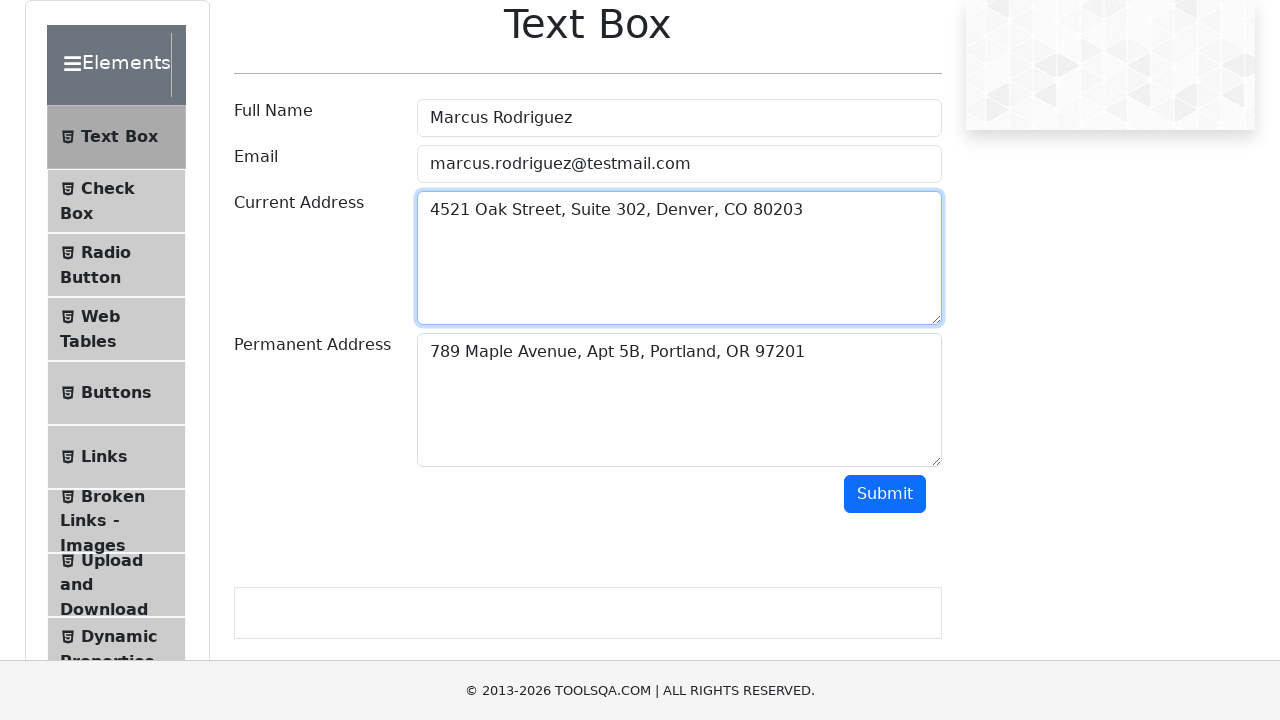

Clicked the submit button to submit the form at (885, 494) on #submit
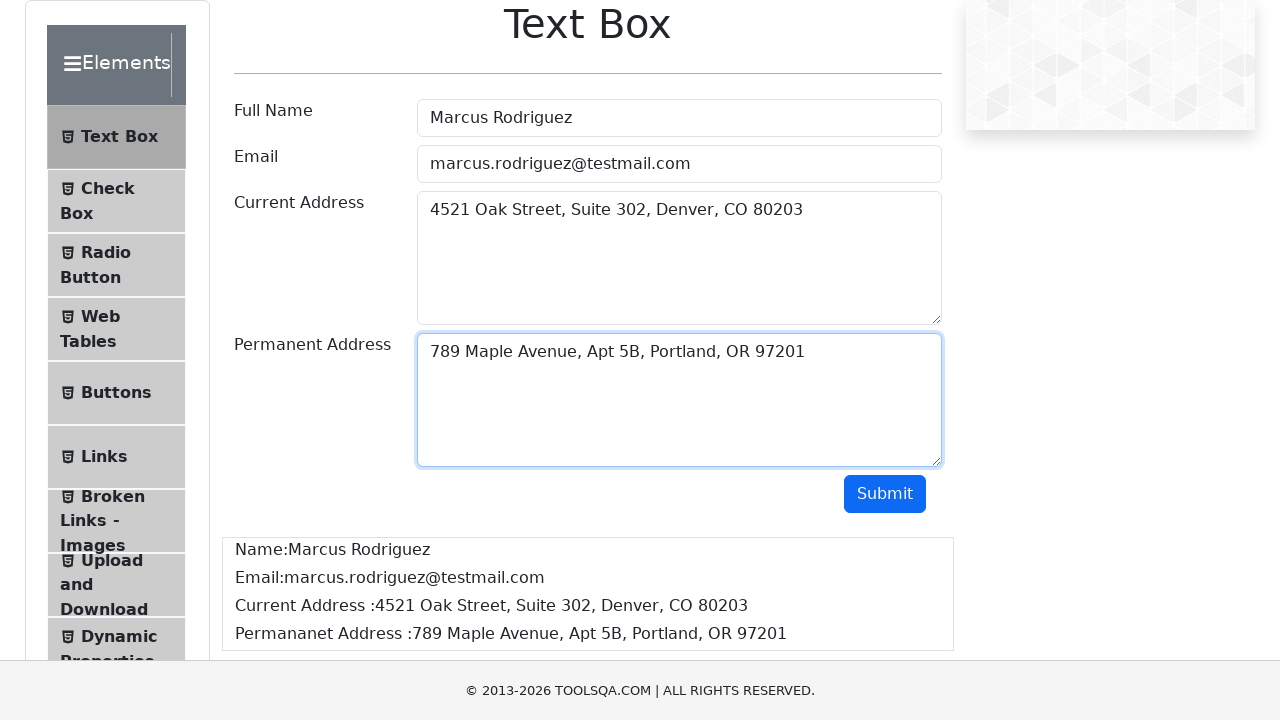

Form submission completed and output section appeared
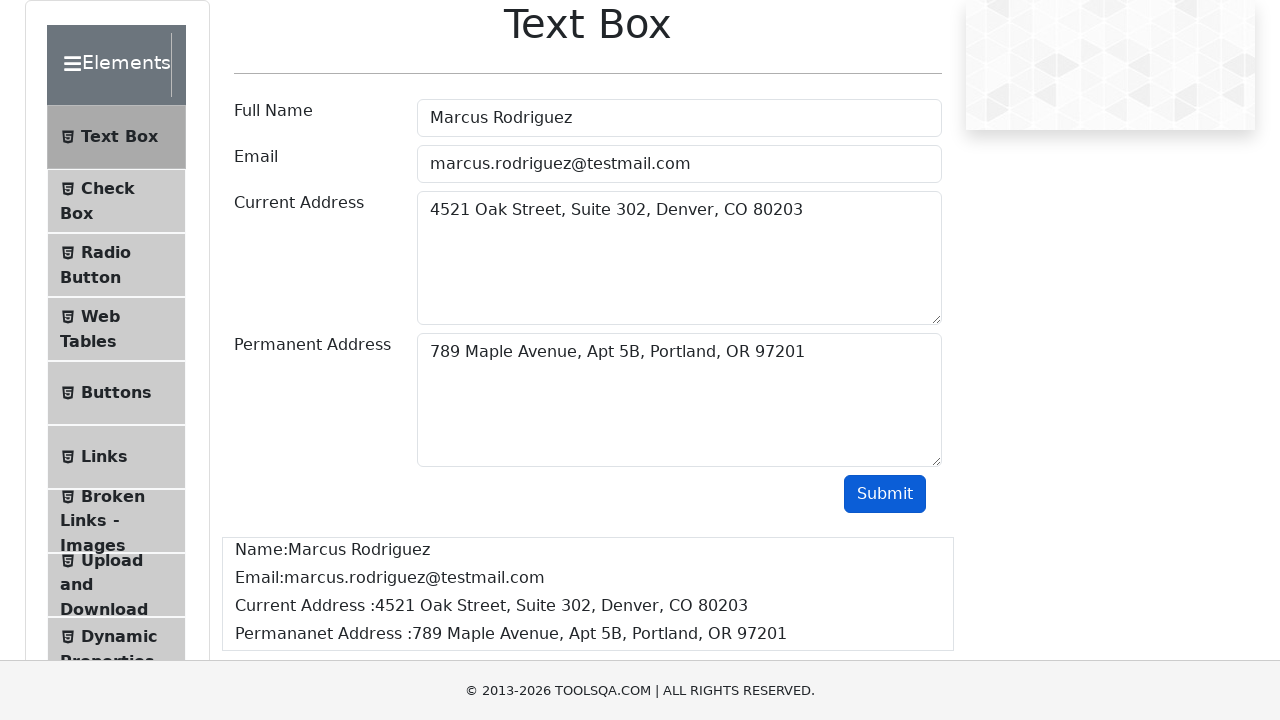

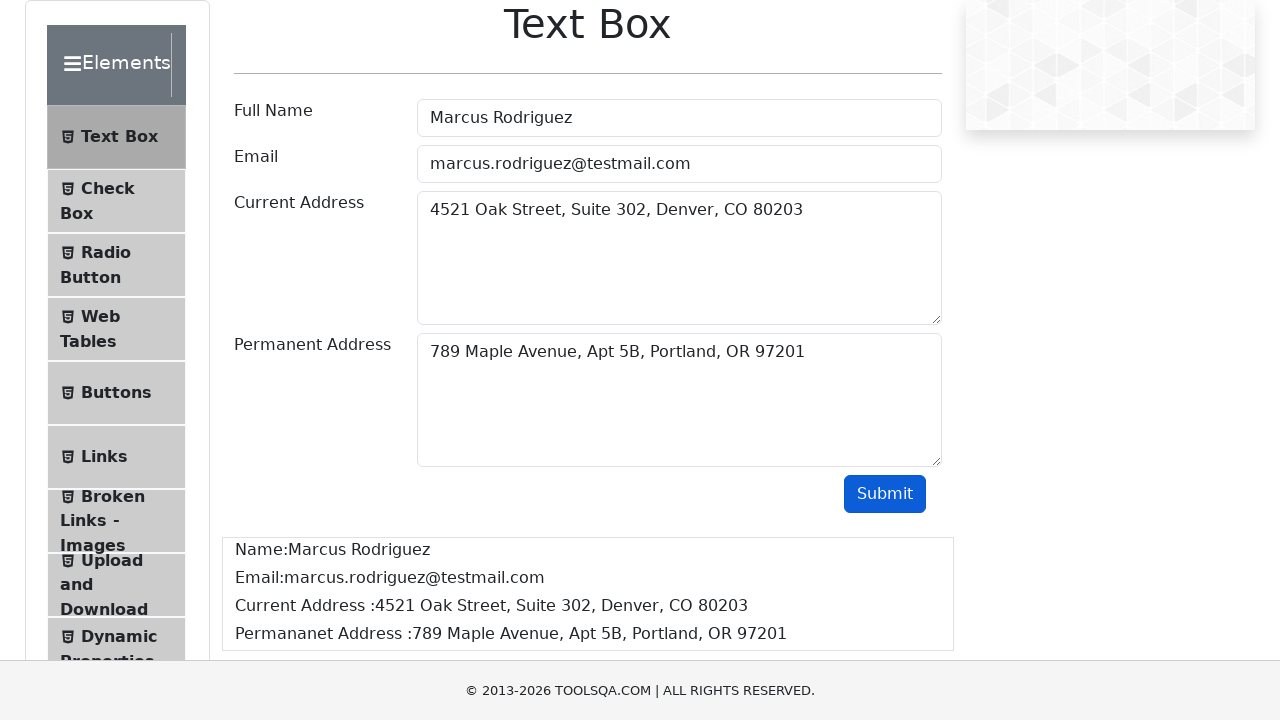